Tests dynamic loading functionality by clicking a start button and verifying that "Hello World!" text appears after the loading completes

Starting URL: https://automationfc.github.io/dynamic-loading/

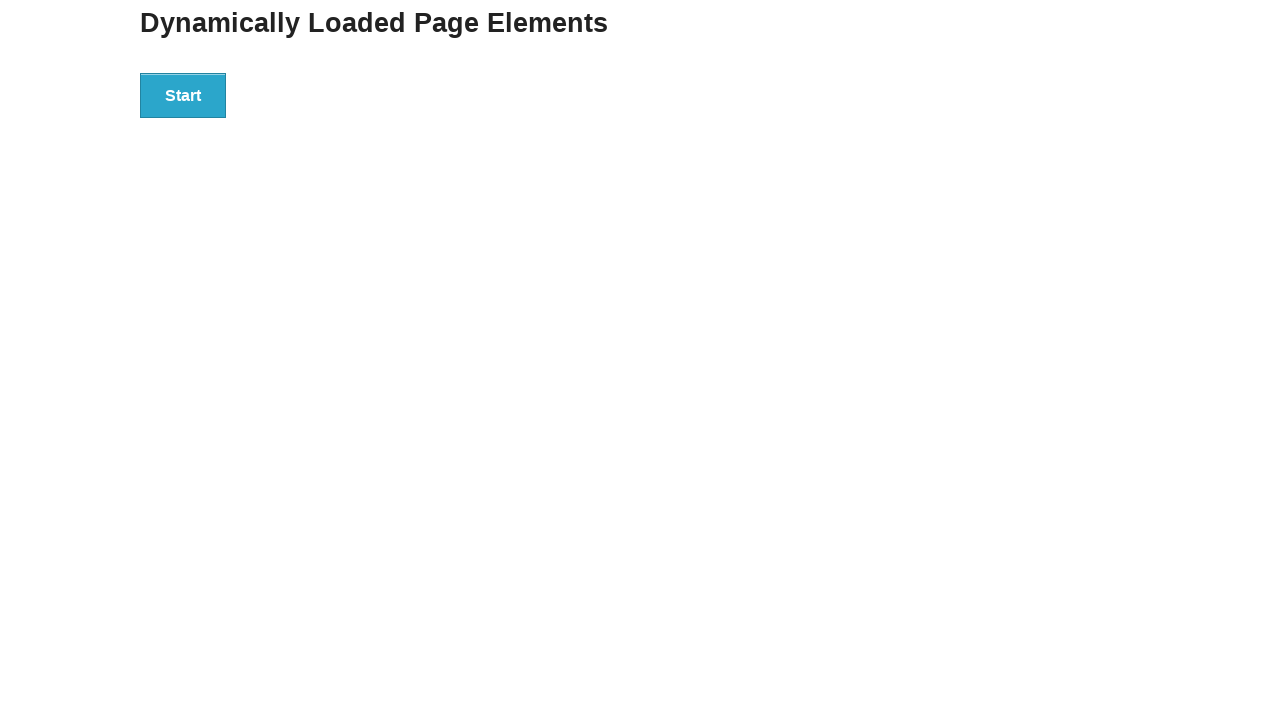

Clicked start button to trigger dynamic loading at (183, 95) on div#start > button
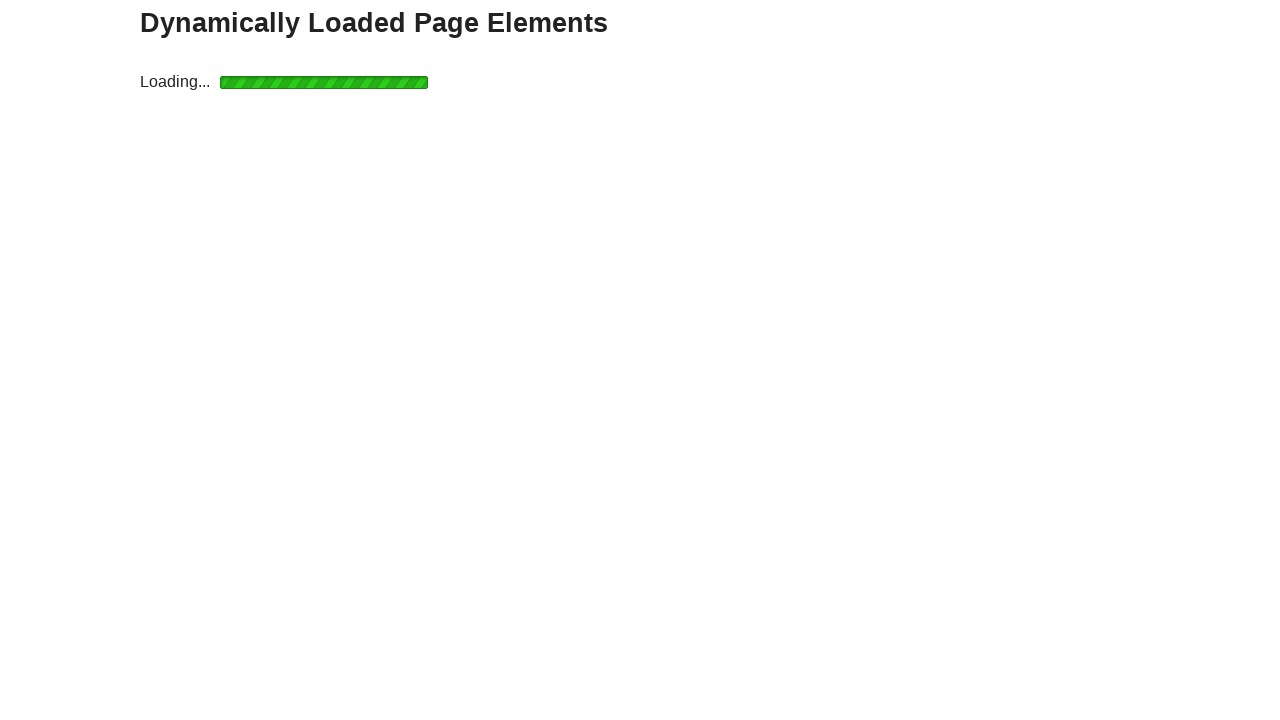

Waited for finish text to appear after loading completes
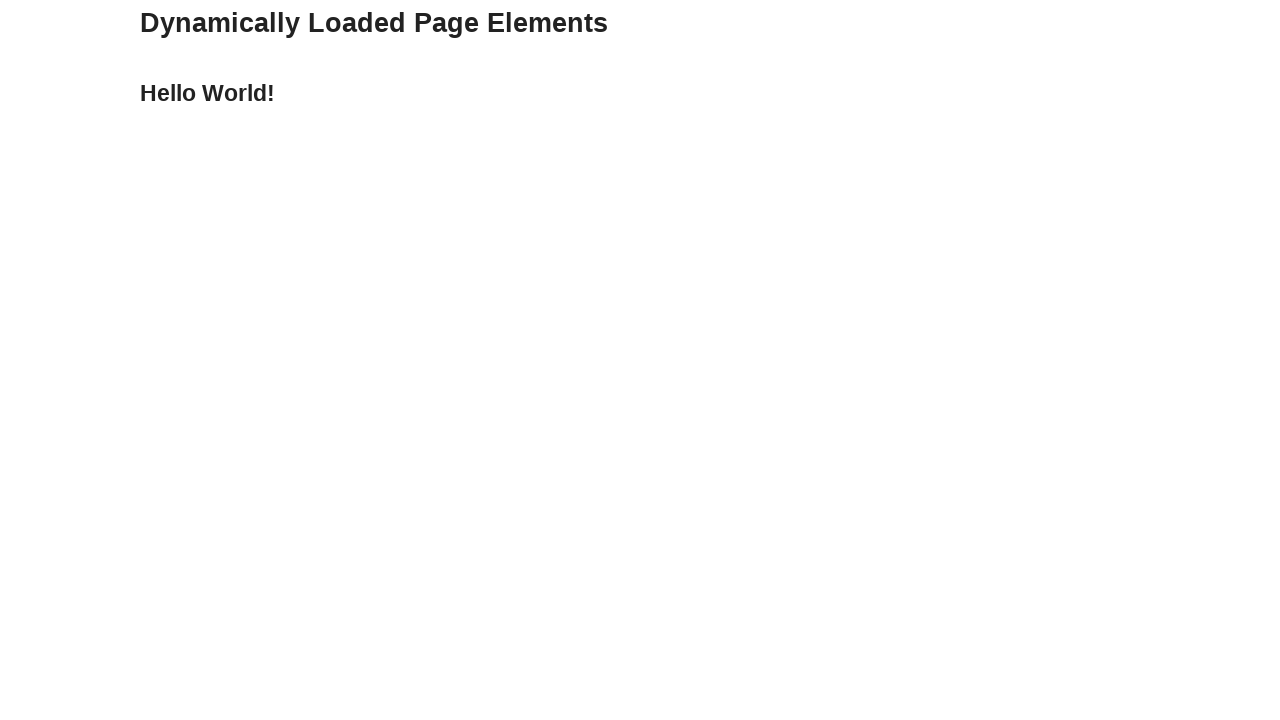

Verified 'Hello World!' text appears in finish section
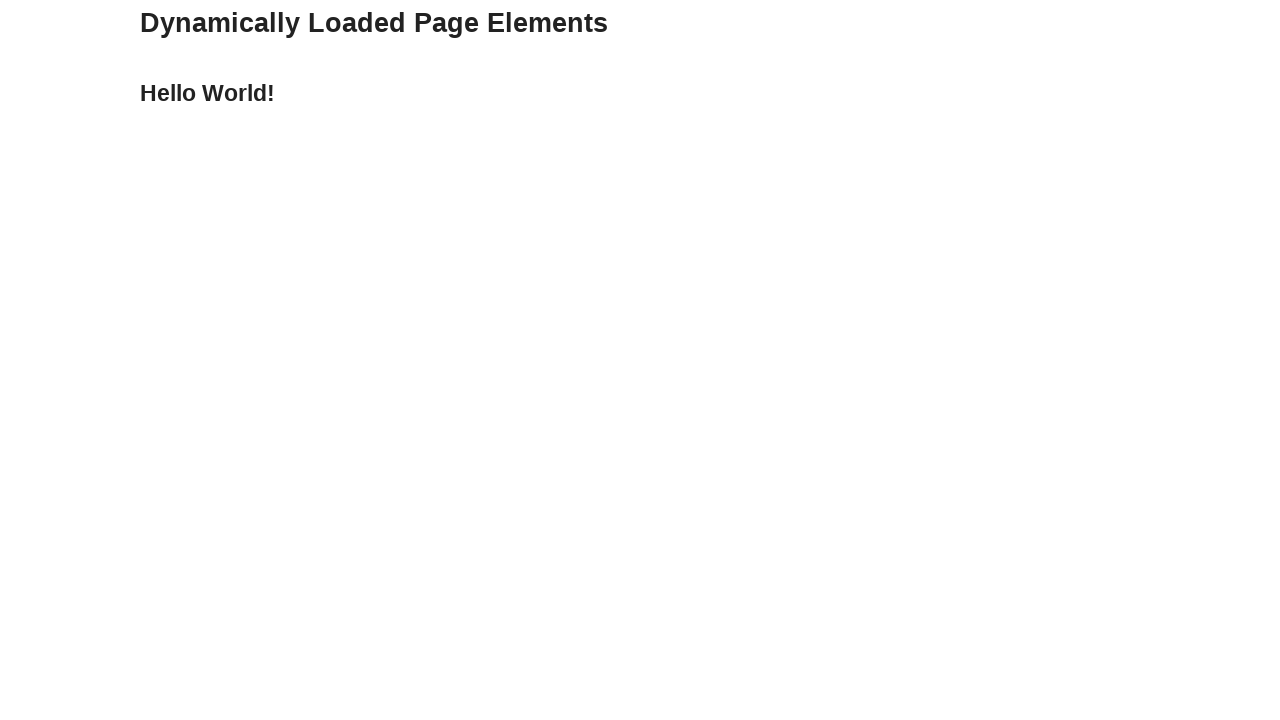

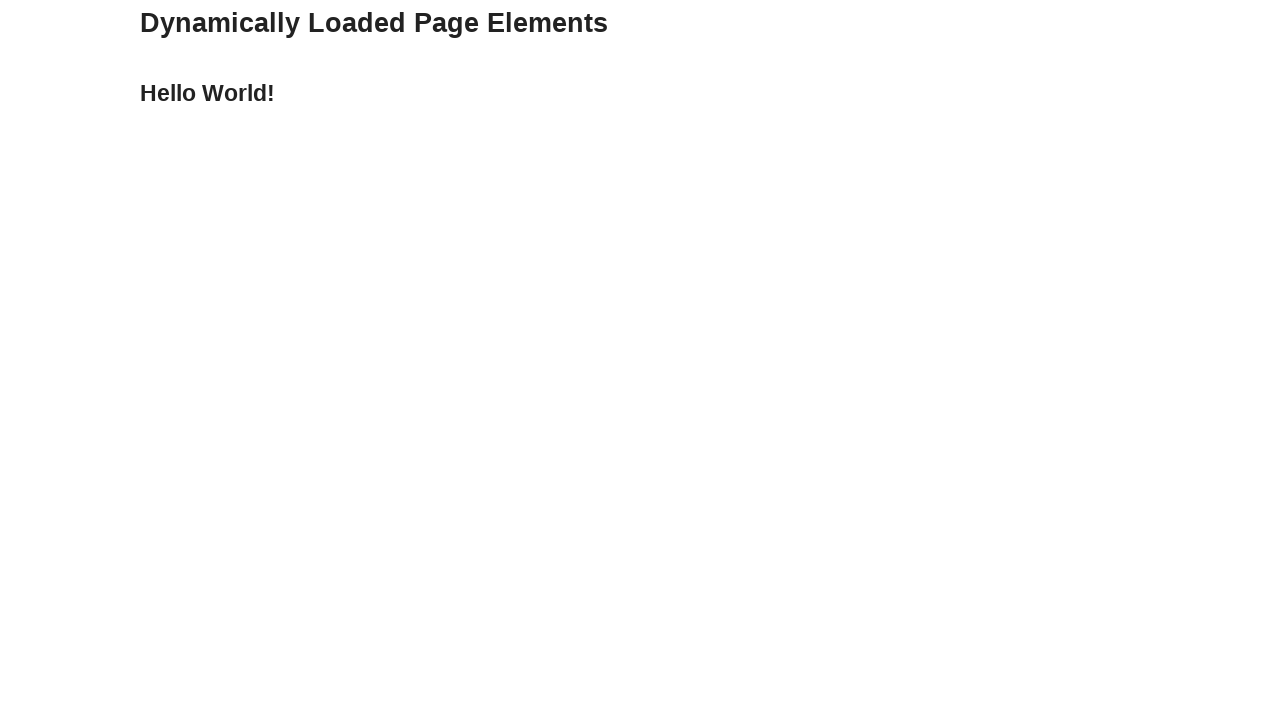